Tests clicking Professional Services link in footer

Starting URL: https://github.com/mobile

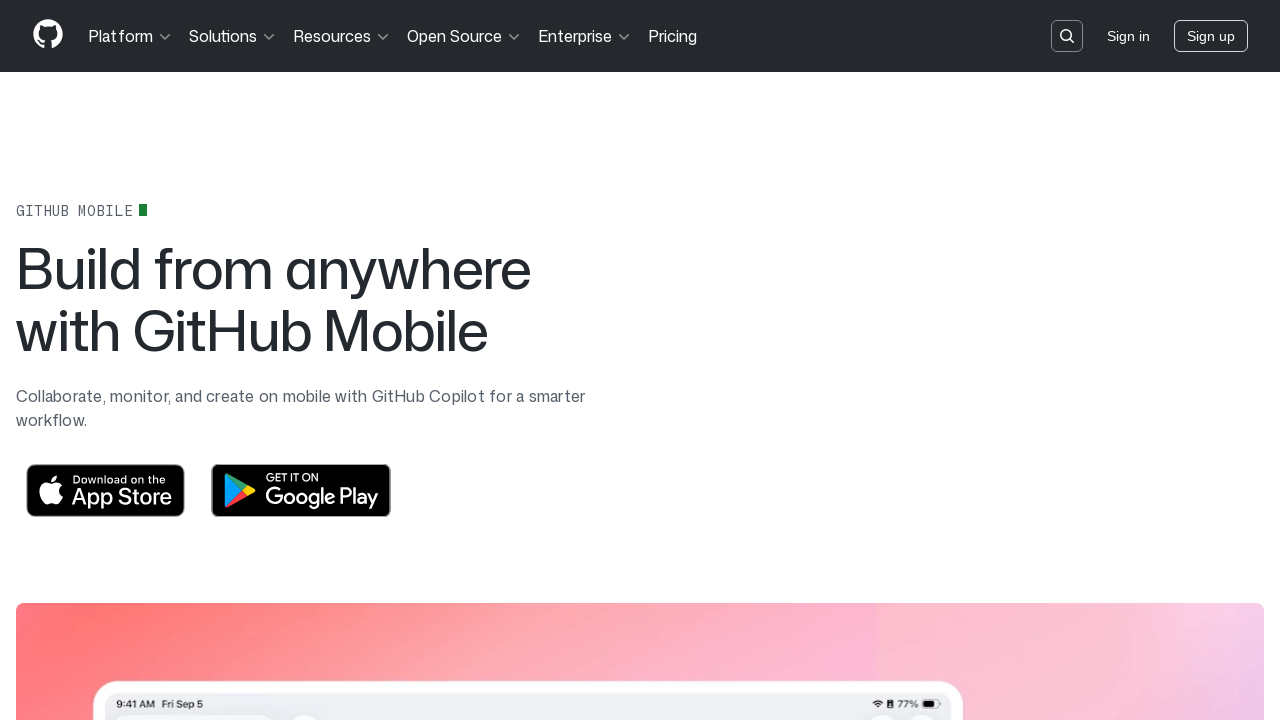

Navigated to https://github.com/mobile
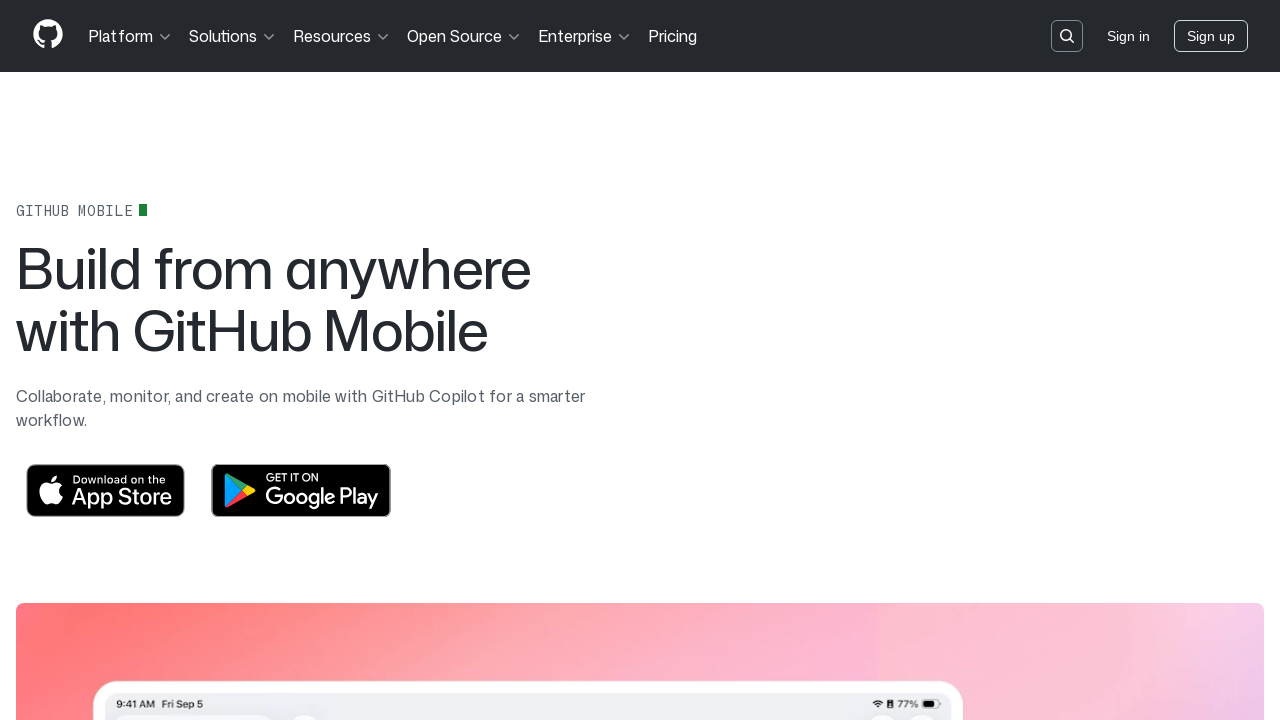

Clicked Professional Services link in footer at (940, 361) on footer >> text=Professional Services
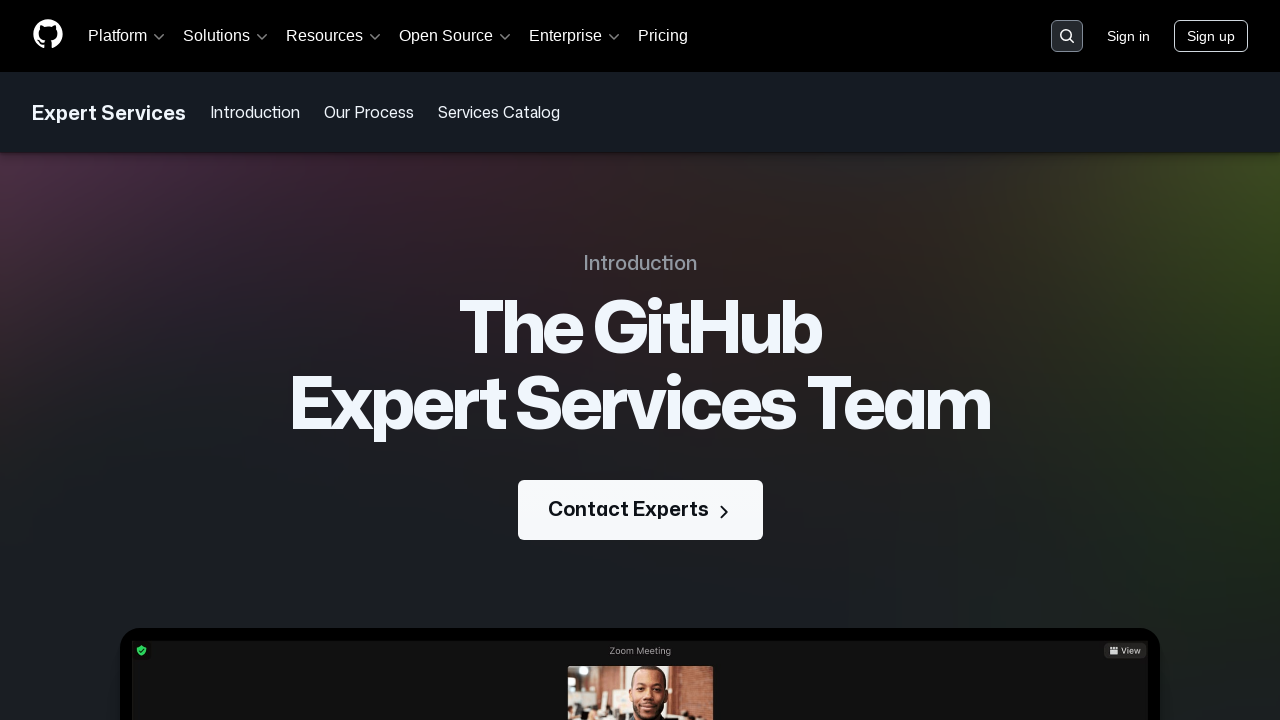

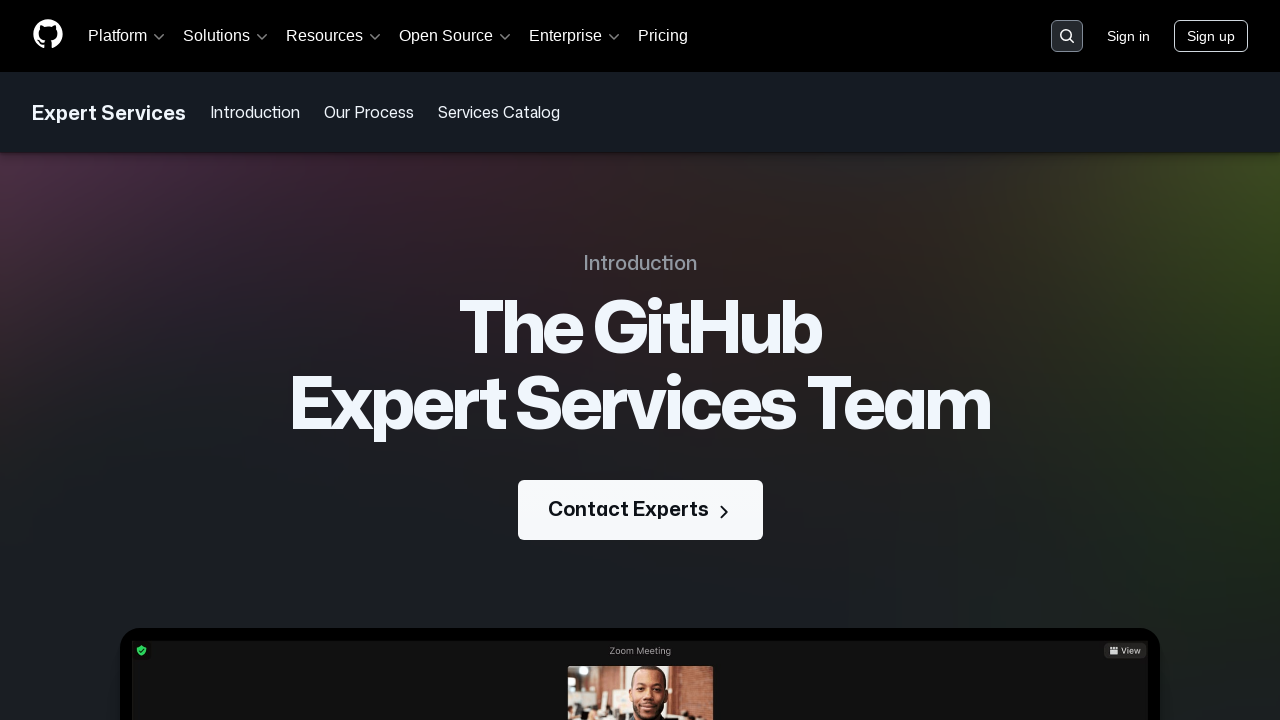